Tests alert handling functionality by clicking a button that triggers a delayed alert and then accepting it

Starting URL: https://demoqa.com/alerts

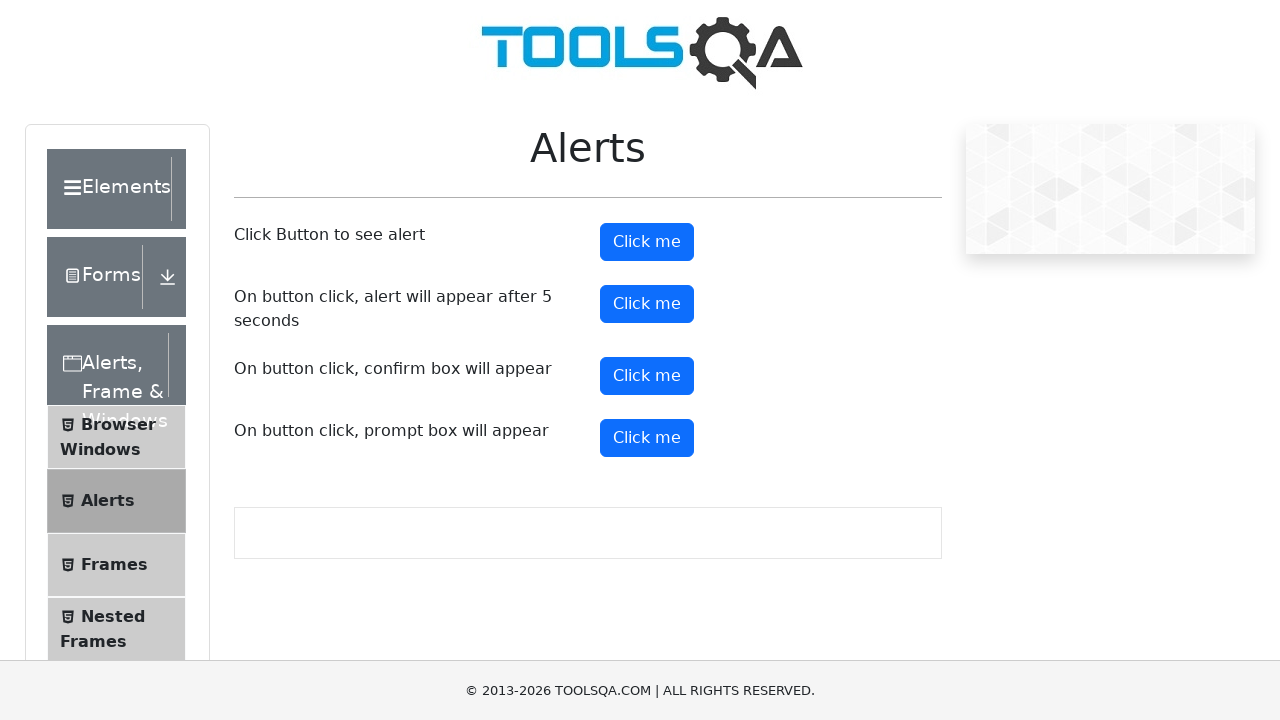

Clicked button to trigger delayed alert at (647, 304) on #timerAlertButton
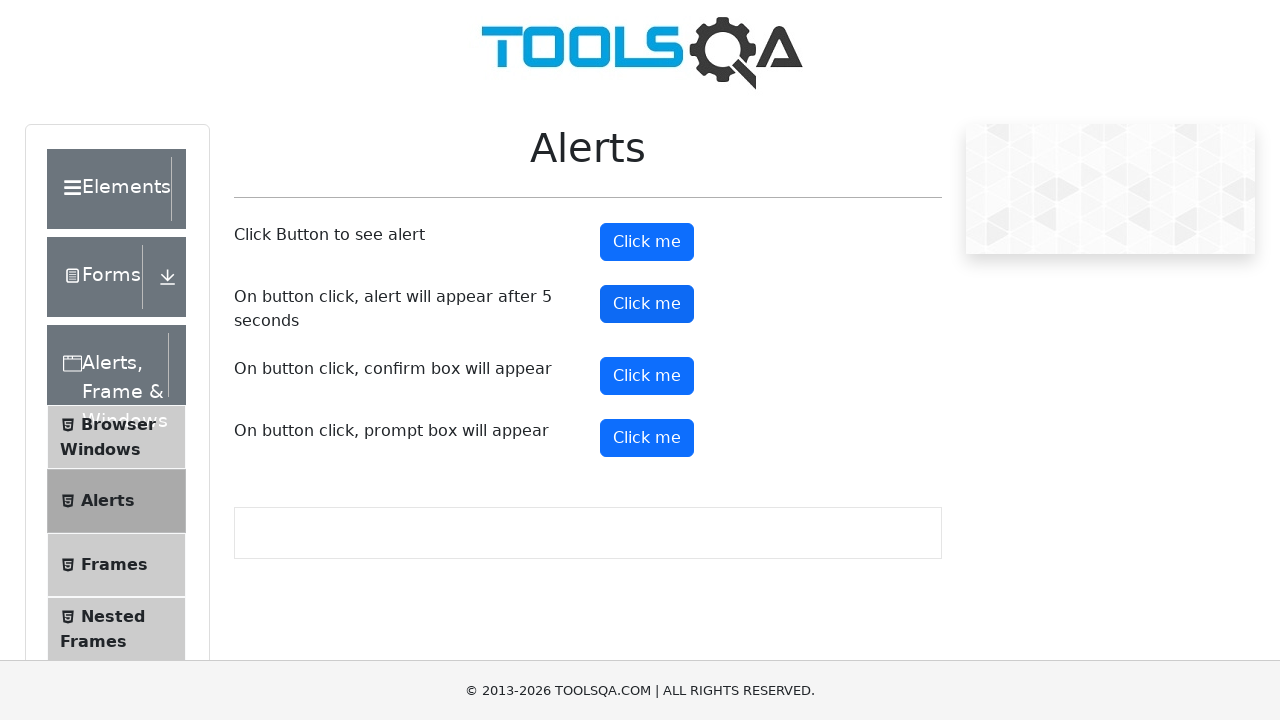

Waited 5.1 seconds for alert to appear
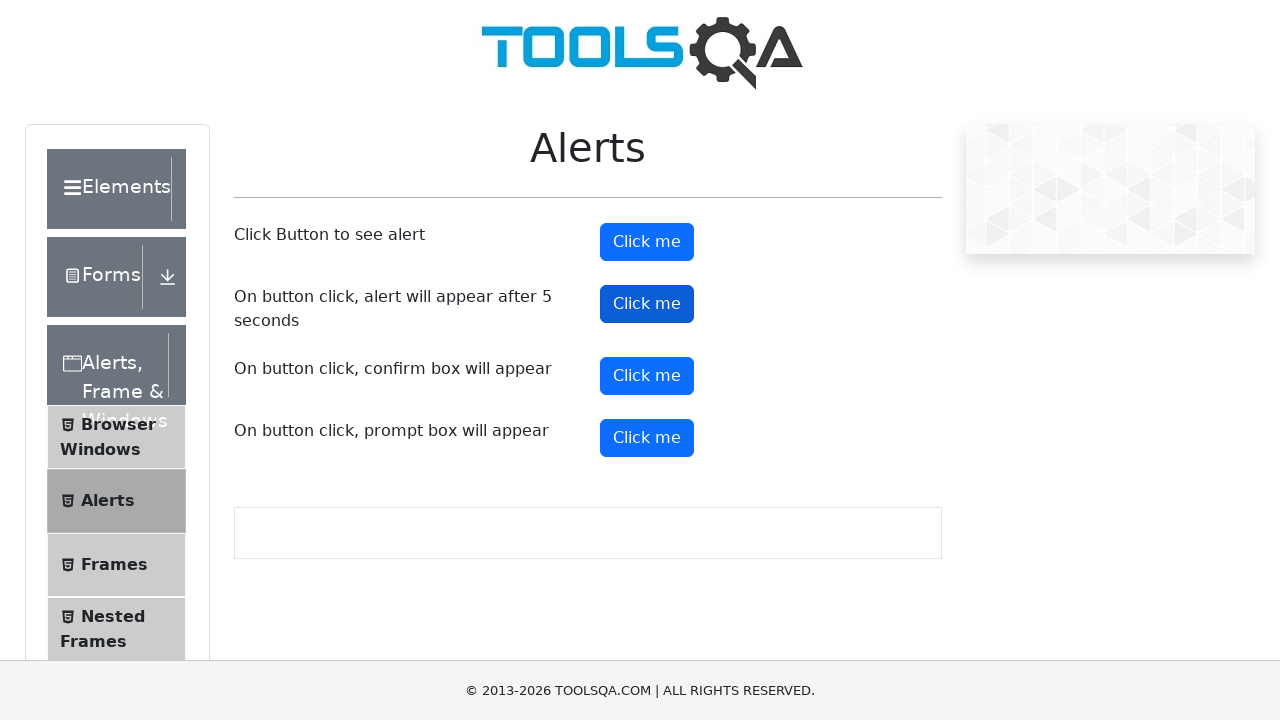

Set up dialog handler to accept alert
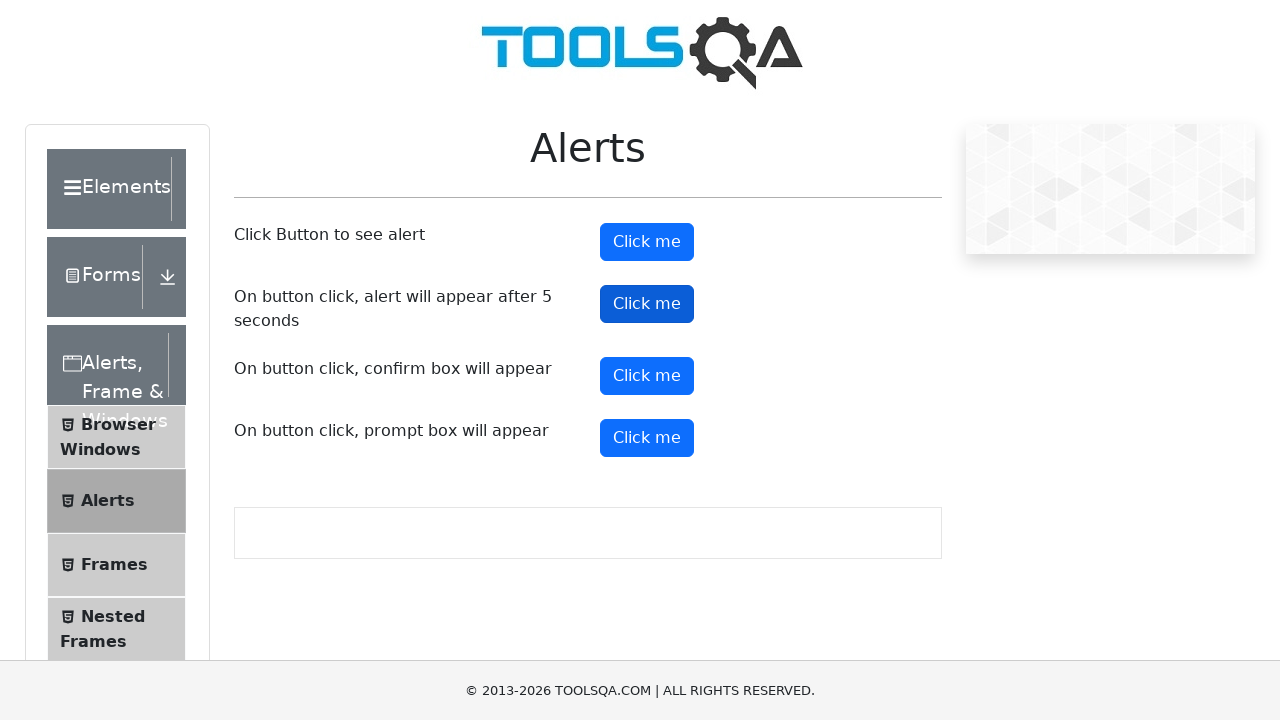

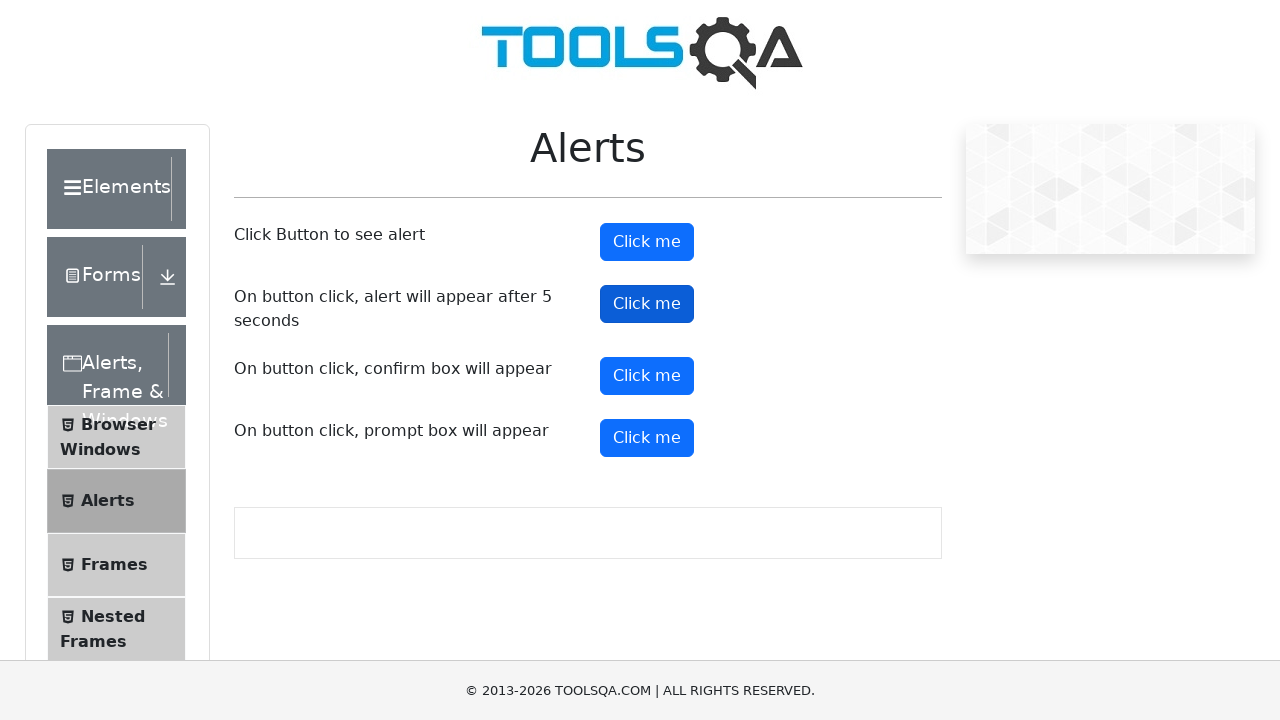